Tests clicking a success button after triggering an AJAX request with slow test mode

Starting URL: http://uitestingplayground.com/ajax

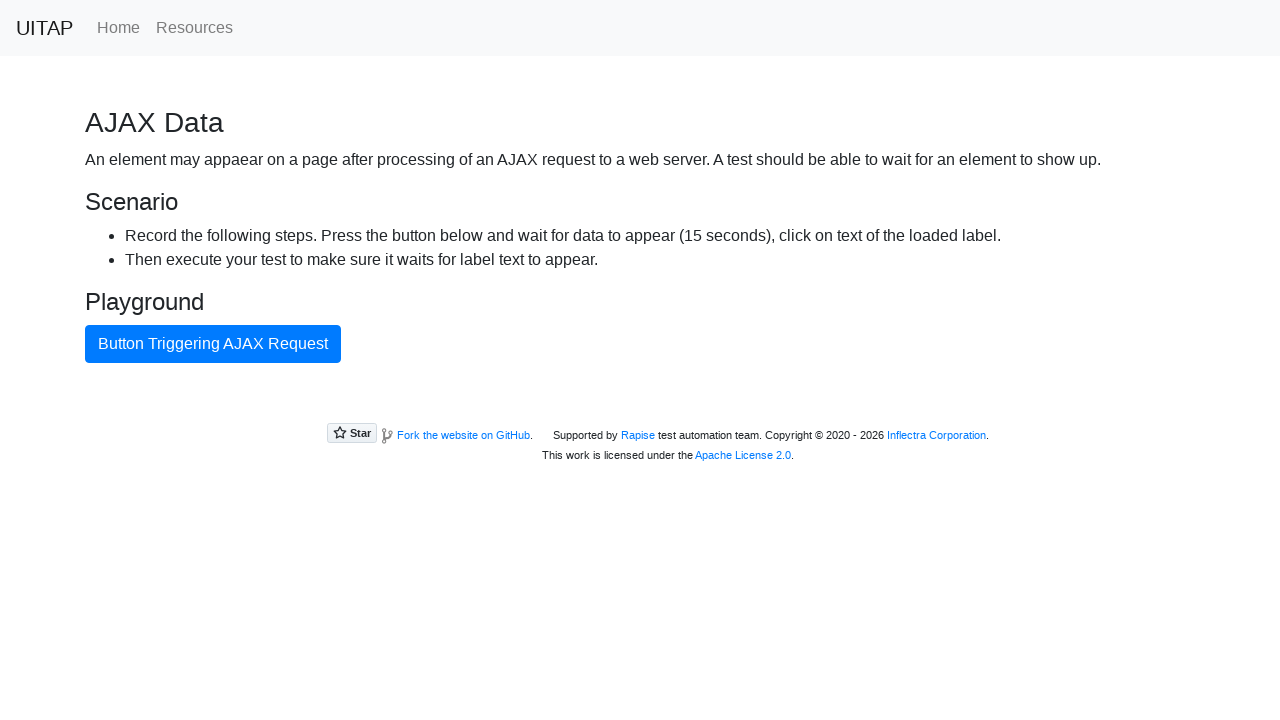

Clicked button to trigger AJAX request in slow test mode at (213, 344) on button >> internal:has-text="Button Triggering AJAX Request"i
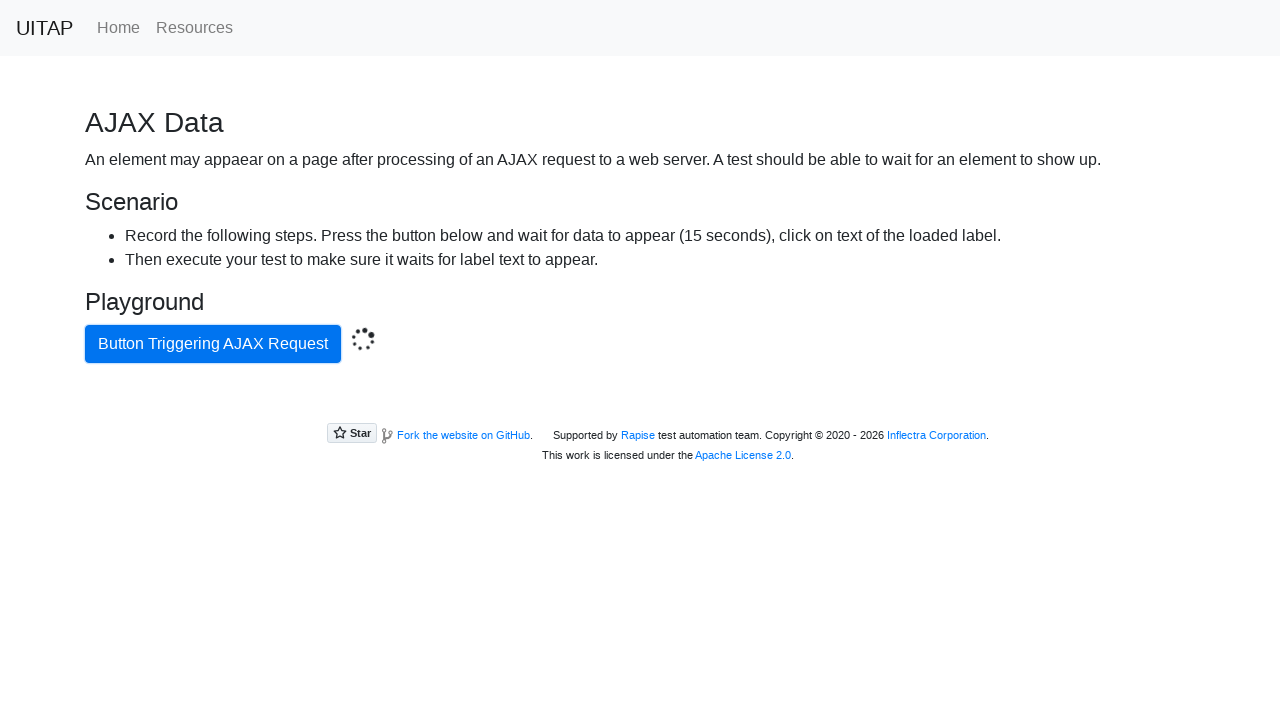

Located success button element
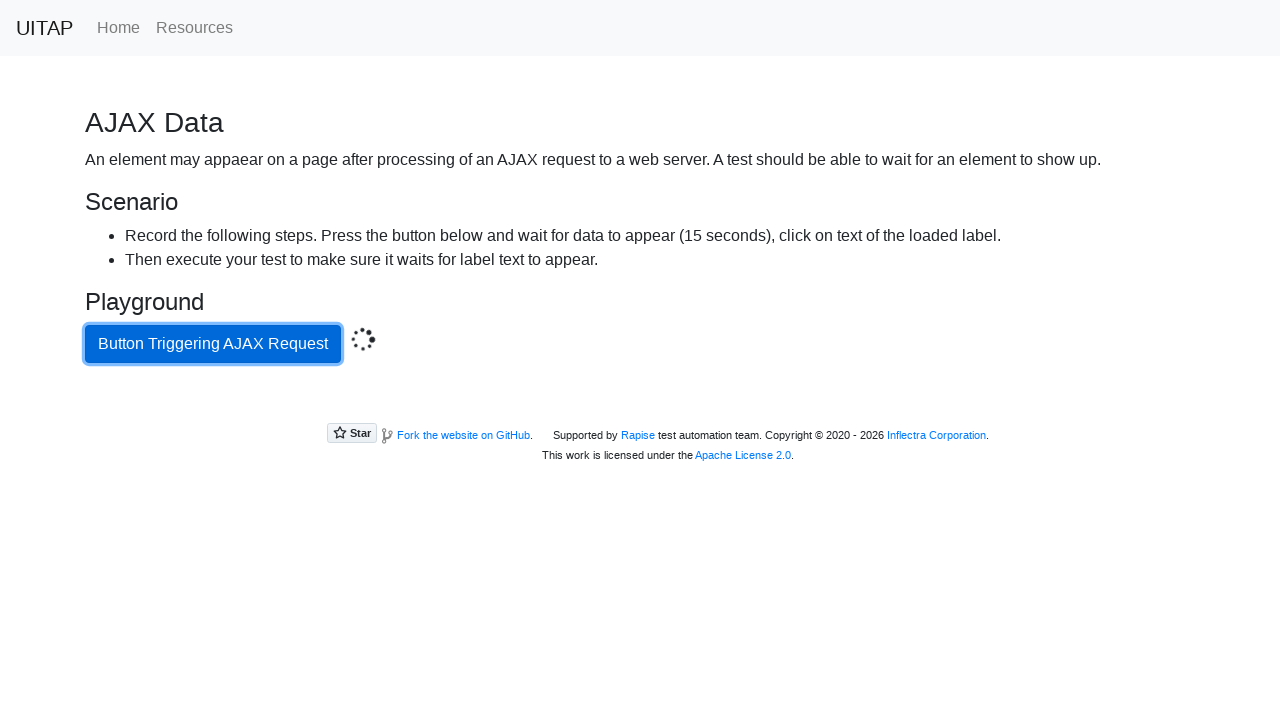

Clicked success button with extended timeout for slow AJAX response at (640, 405) on .bg-success
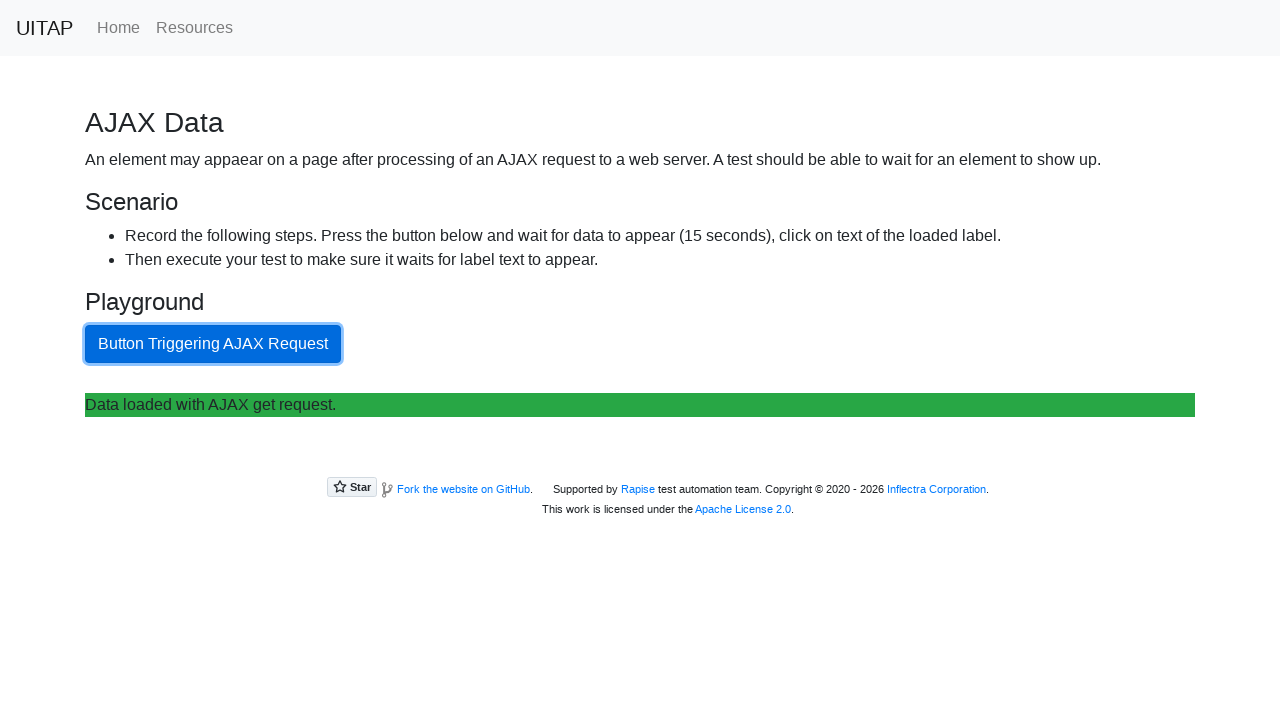

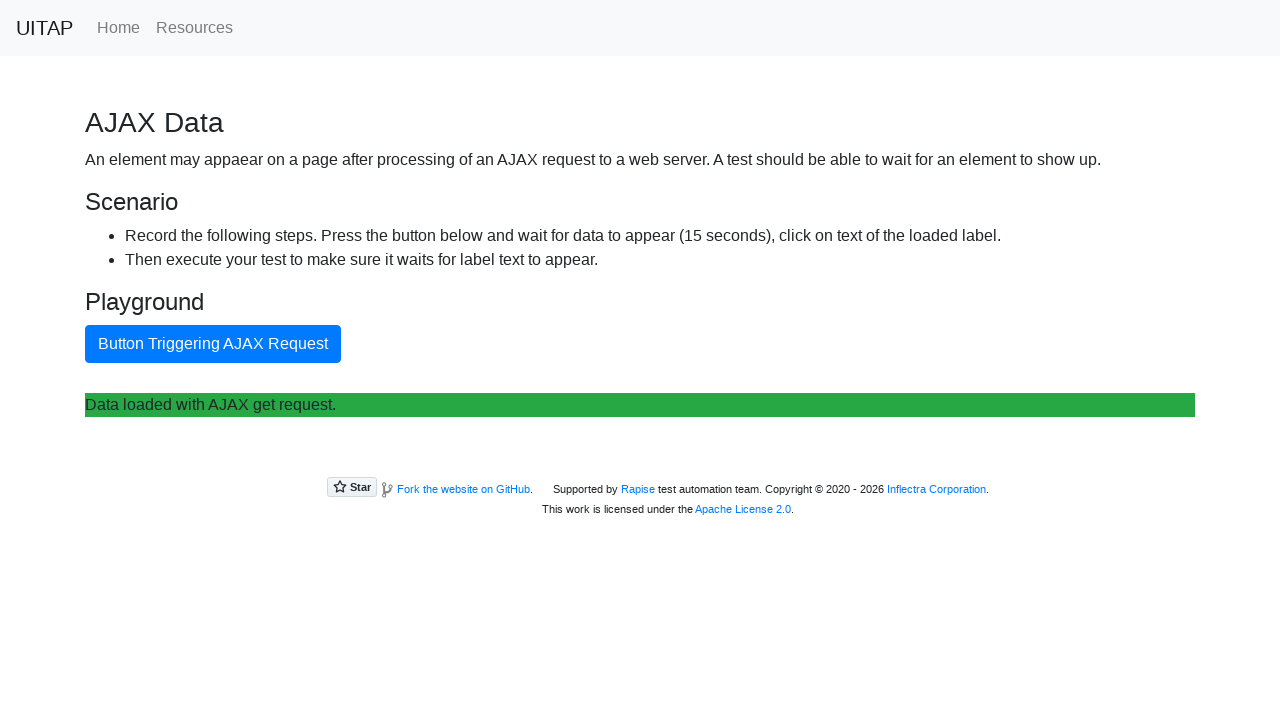